Tests e-commerce shopping flow by searching for products, adding a specific item to cart, and proceeding through checkout

Starting URL: https://rahulshettyacademy.com/seleniumPractise/#/

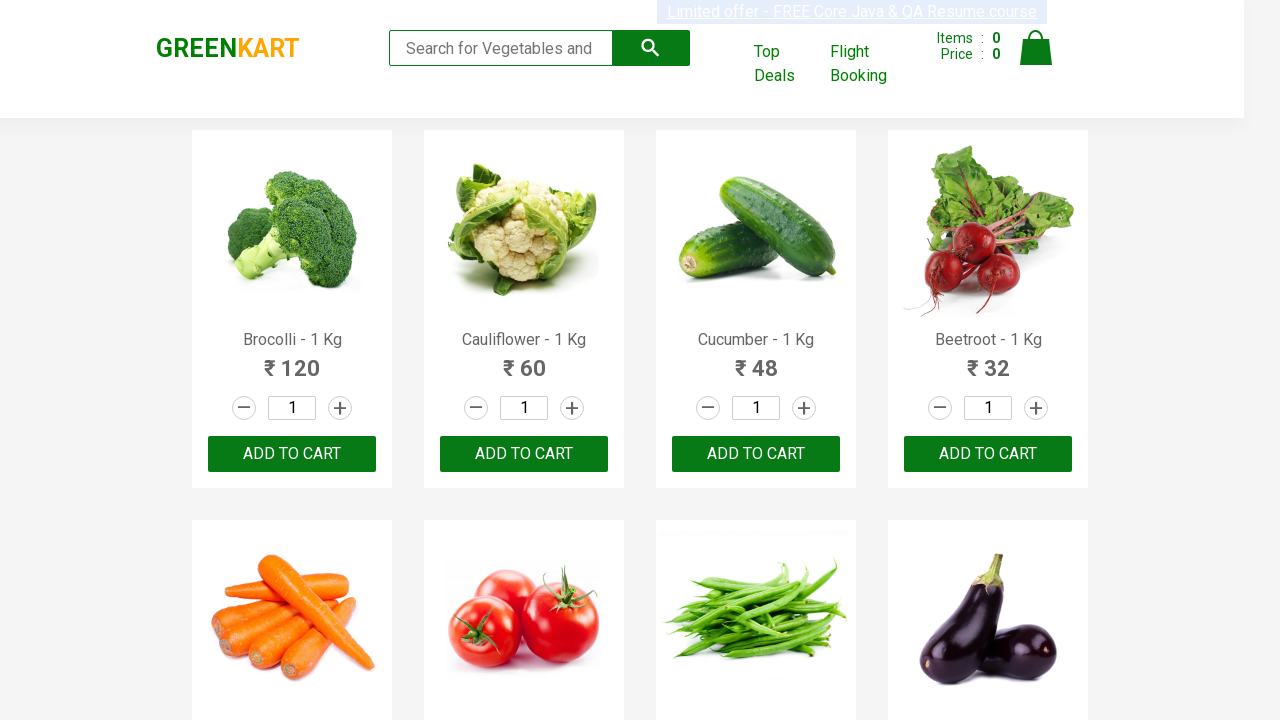

Filled search field with 'ca' to search for products on .search-keyword
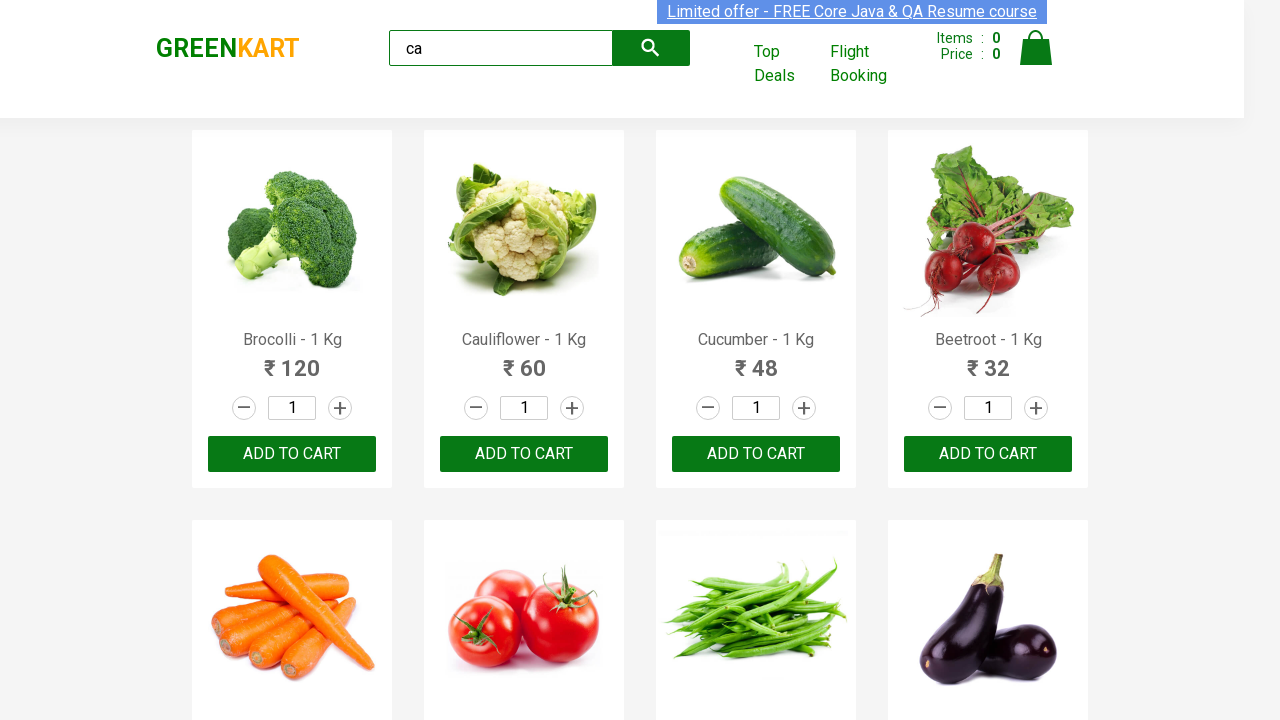

Waited 2 seconds for products to load after search
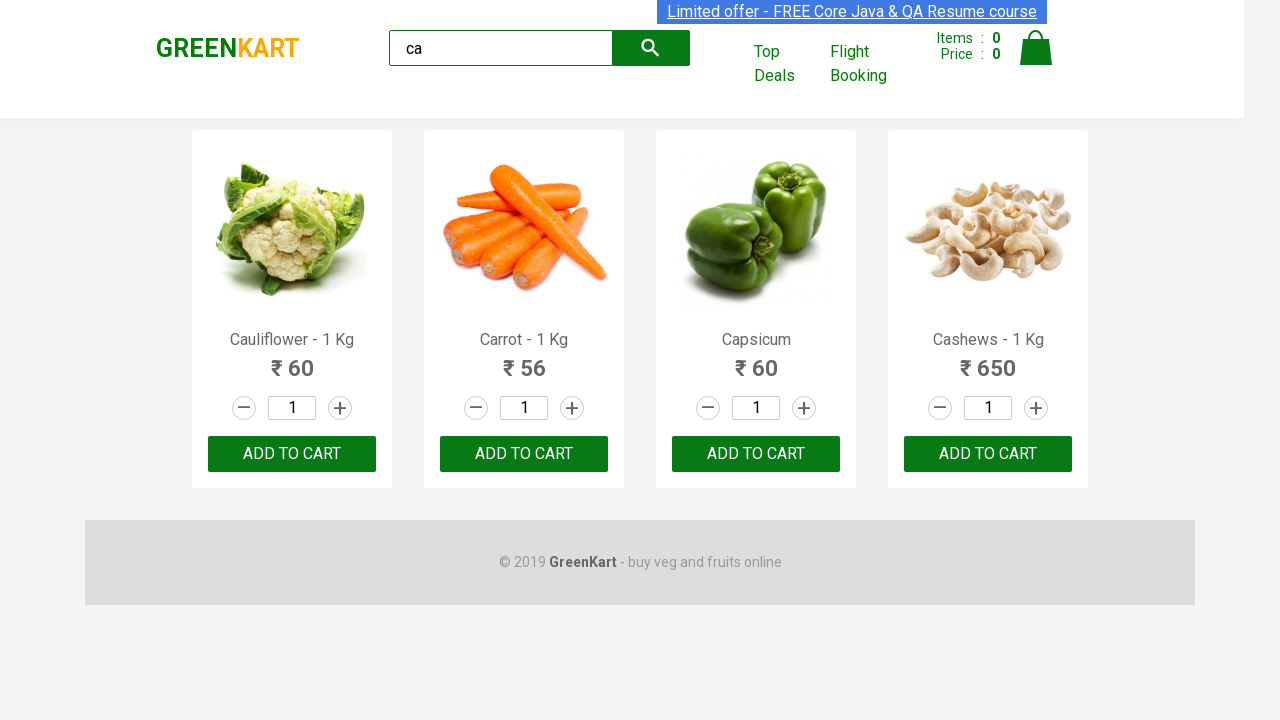

Retrieved all product elements from search results
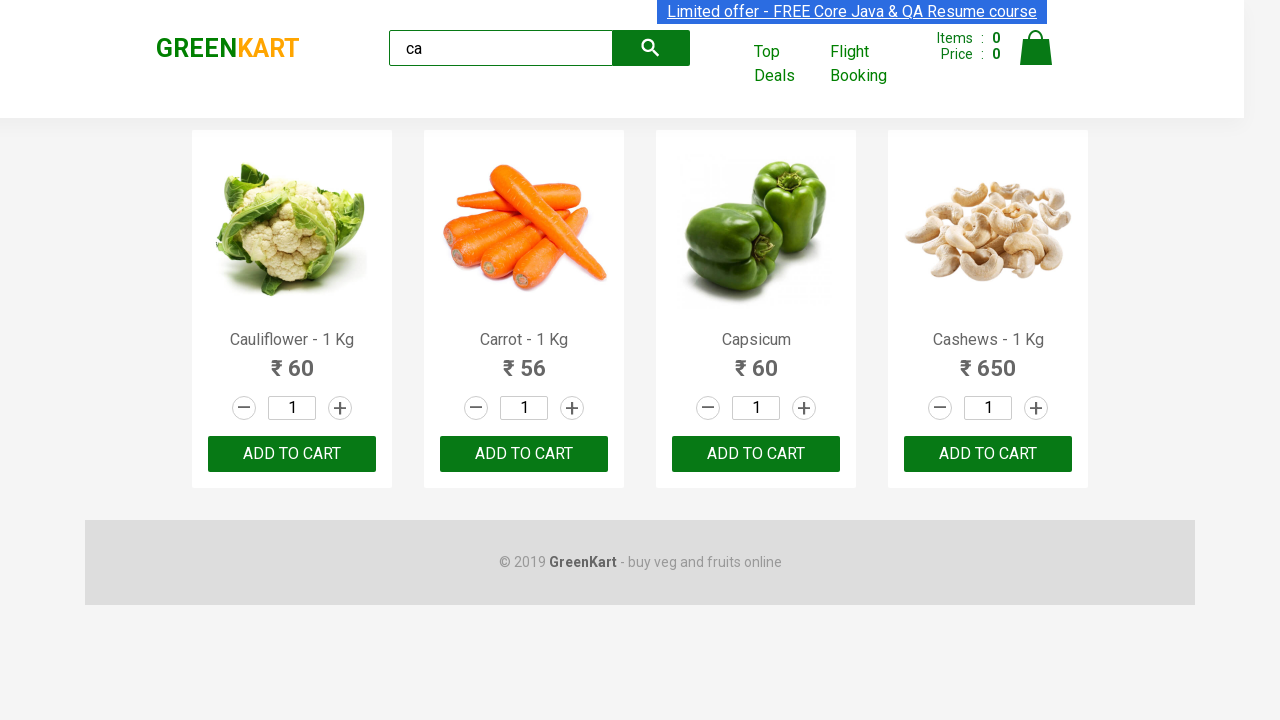

Retrieved product name: Cauliflower - 1 Kg
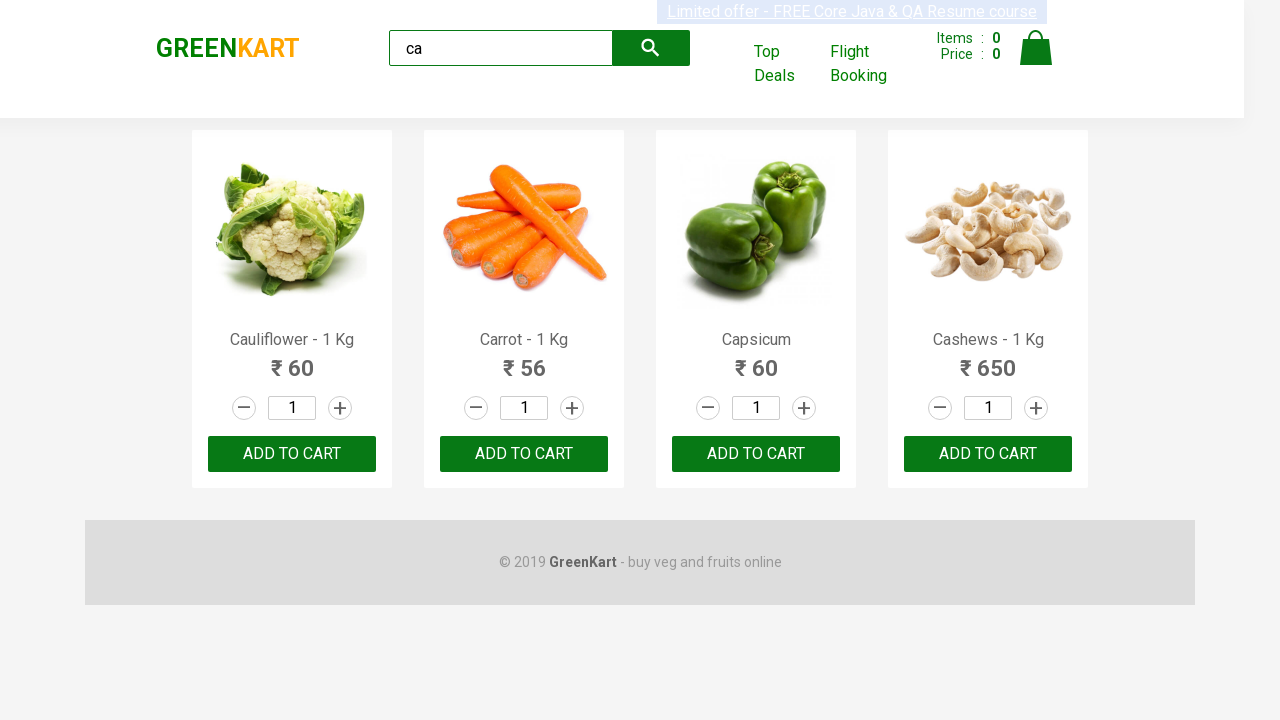

Retrieved product name: Carrot - 1 Kg
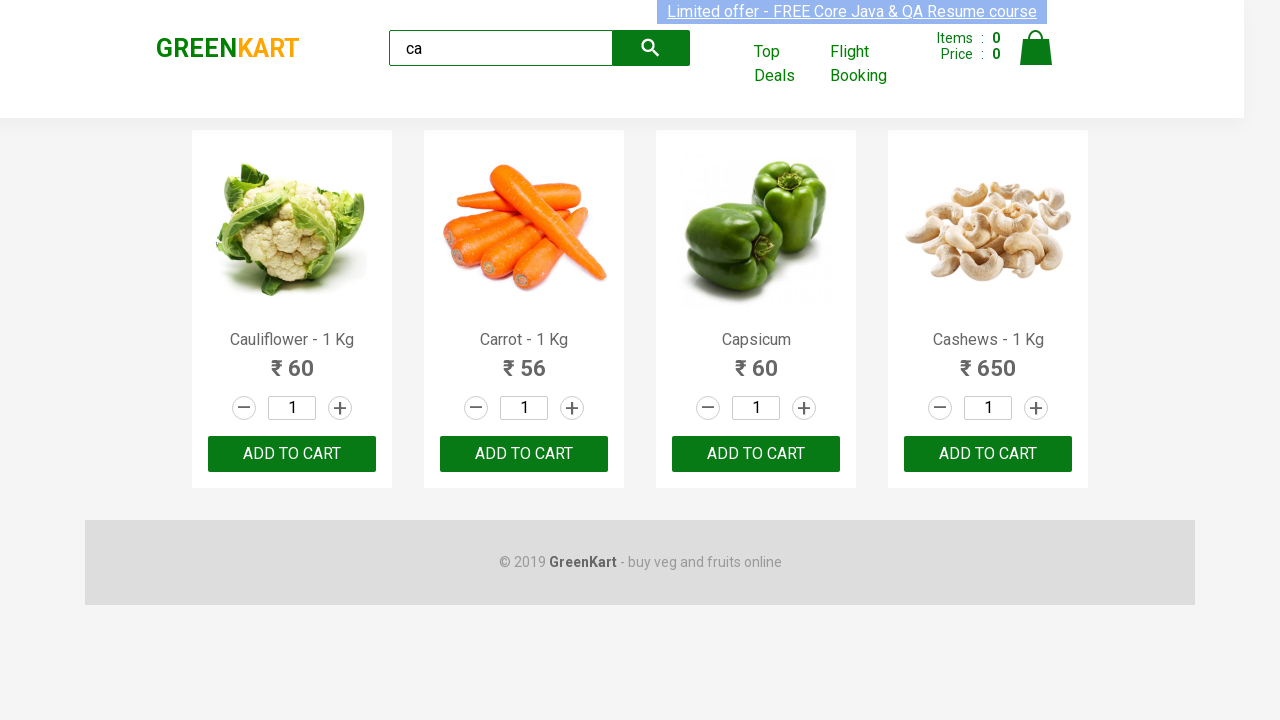

Retrieved product name: Capsicum
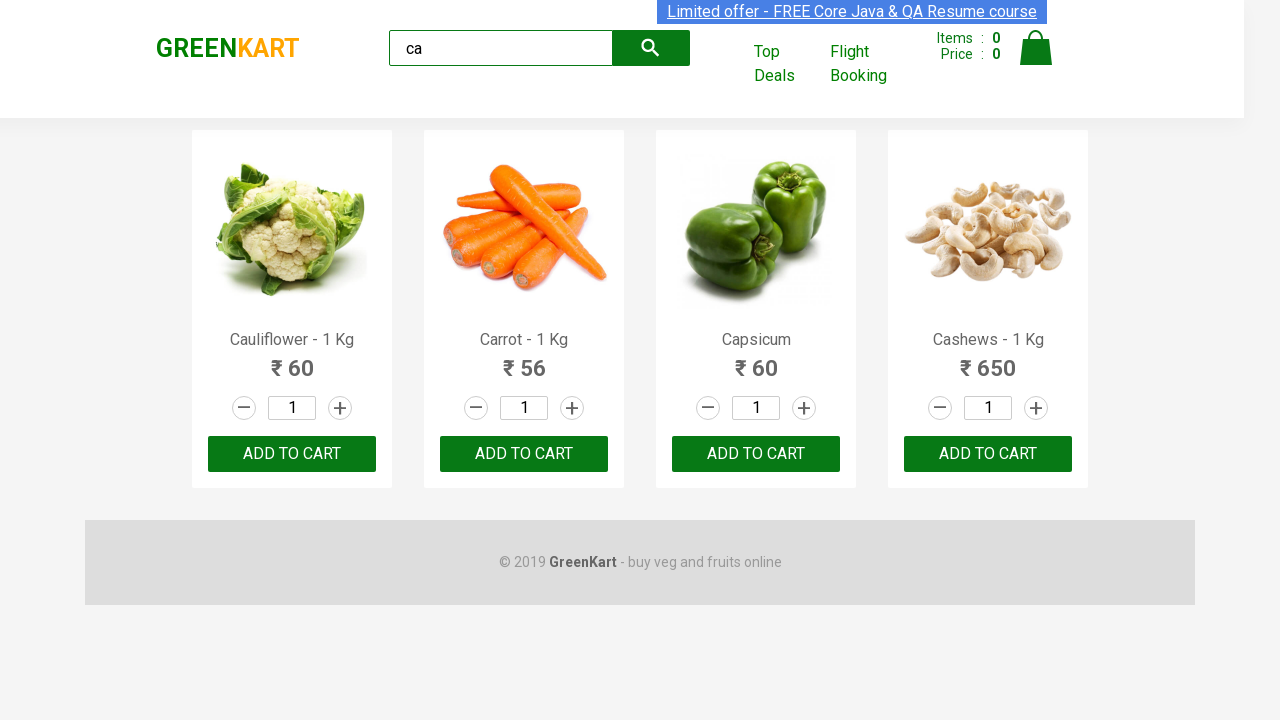

Retrieved product name: Cashews - 1 Kg
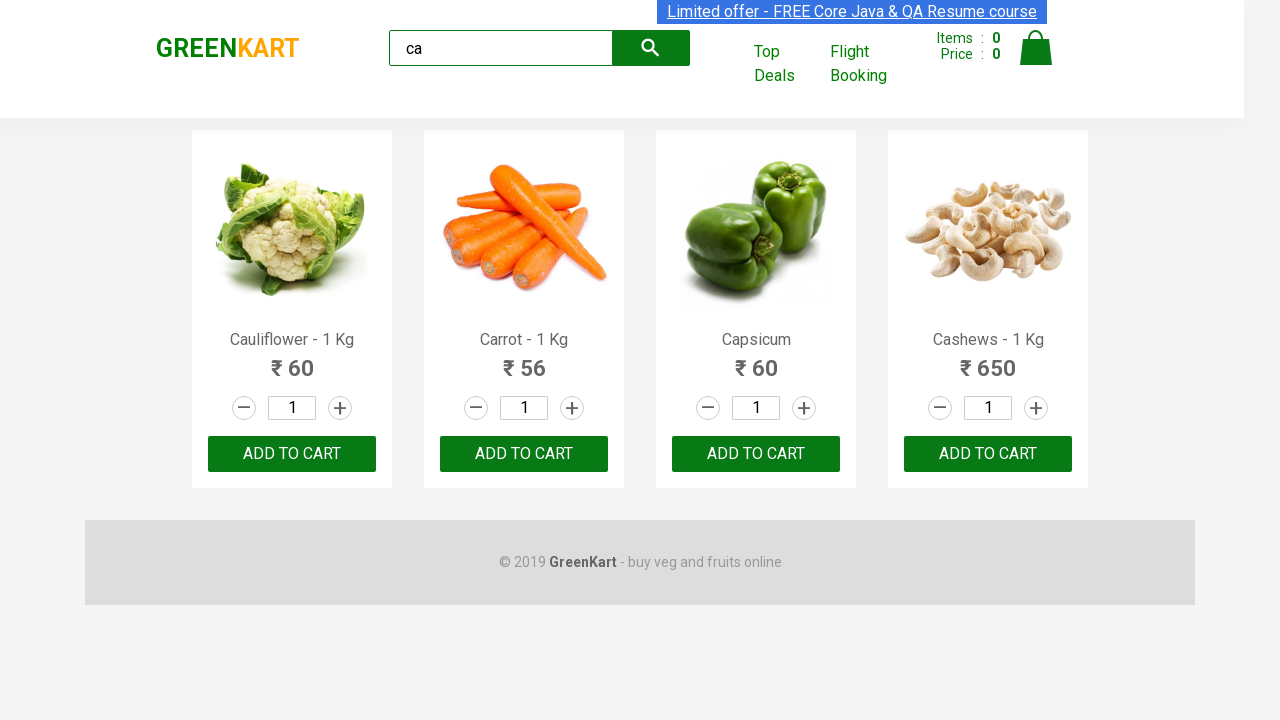

Clicked 'Add to cart' button for Cashews product at (988, 454) on .product >> nth=3 >> button
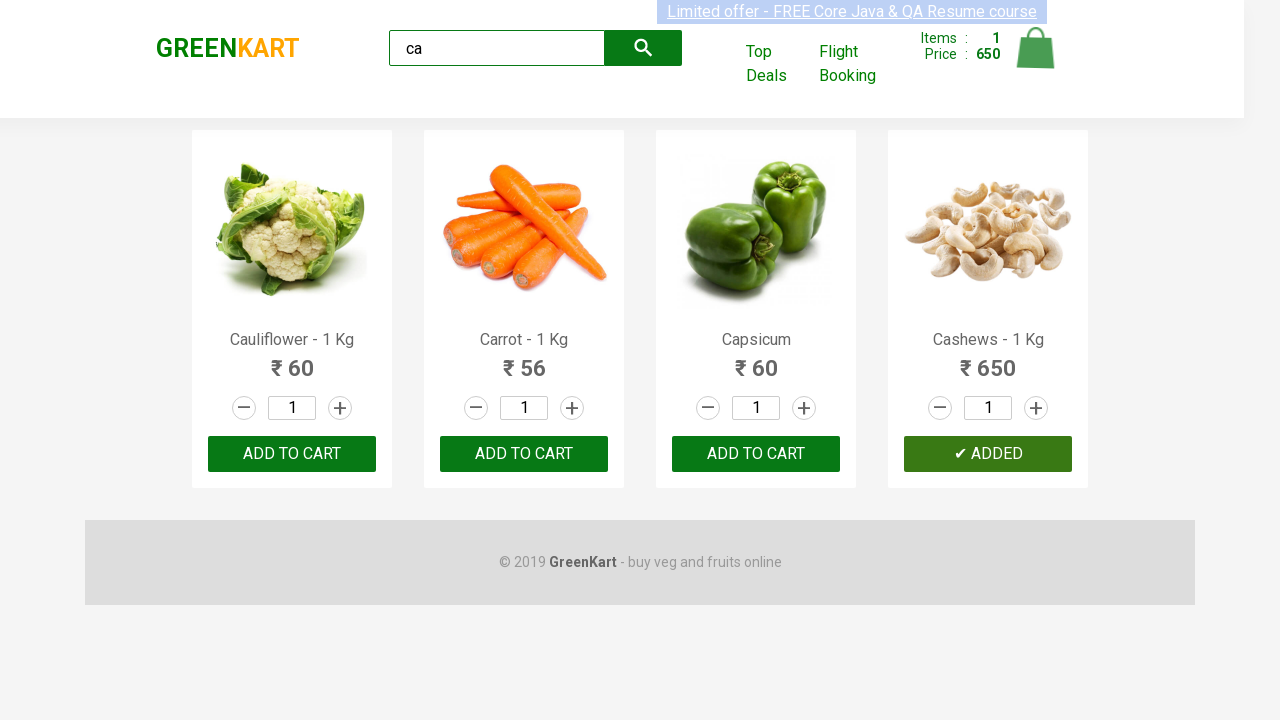

Clicked cart icon to view shopping cart at (1036, 59) on .cart-icon
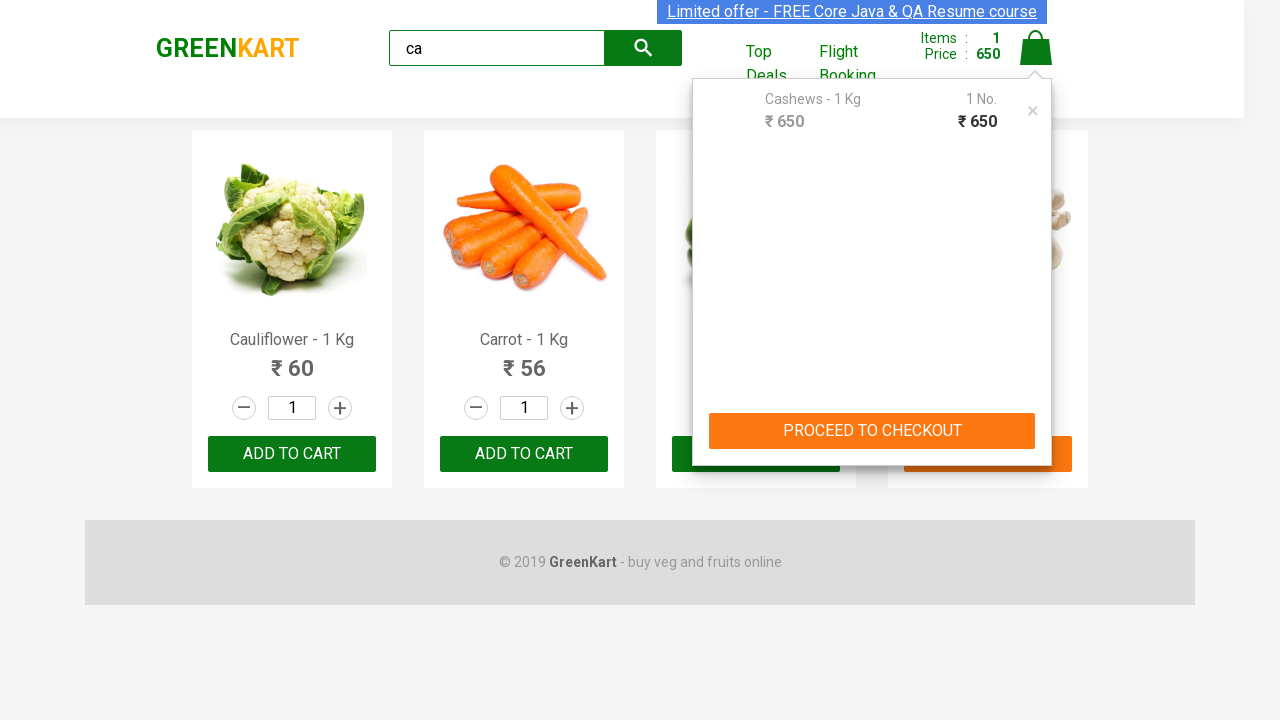

Clicked 'PROCEED TO CHECKOUT' button at (872, 431) on text=PROCEED TO CHECKOUT
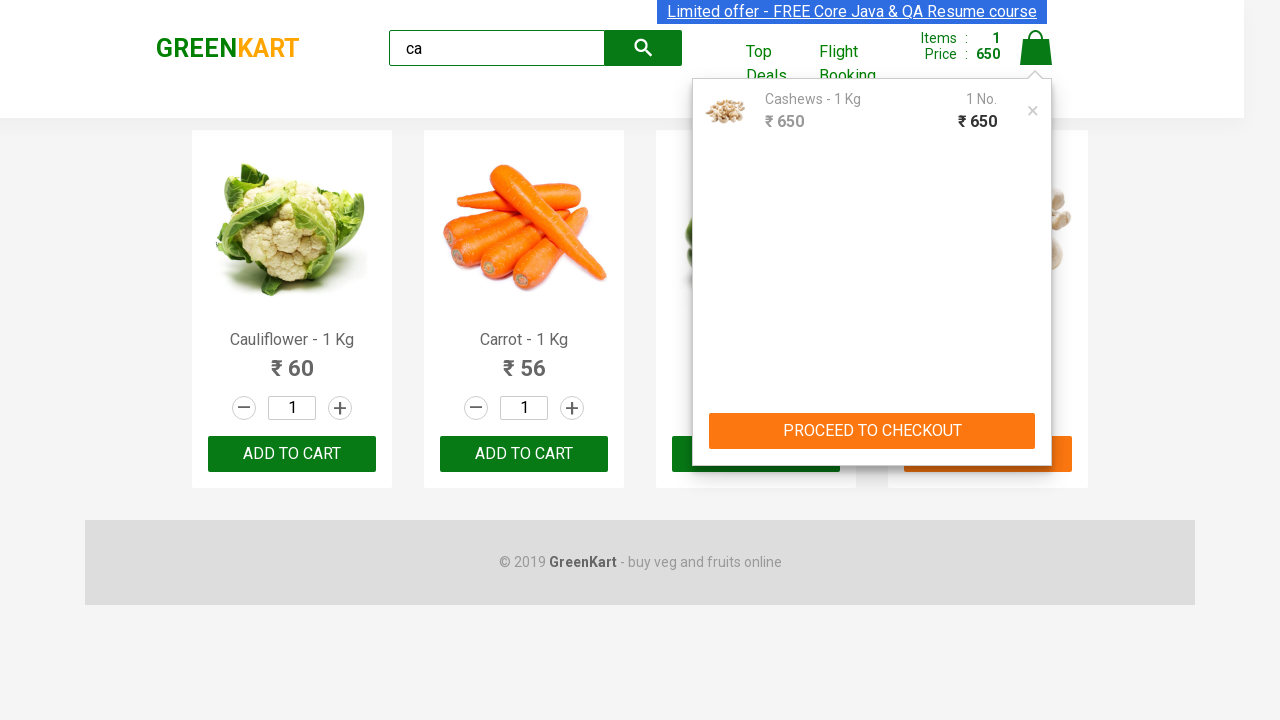

Clicked 'Place Order' button to complete purchase at (1036, 420) on text=Place Order
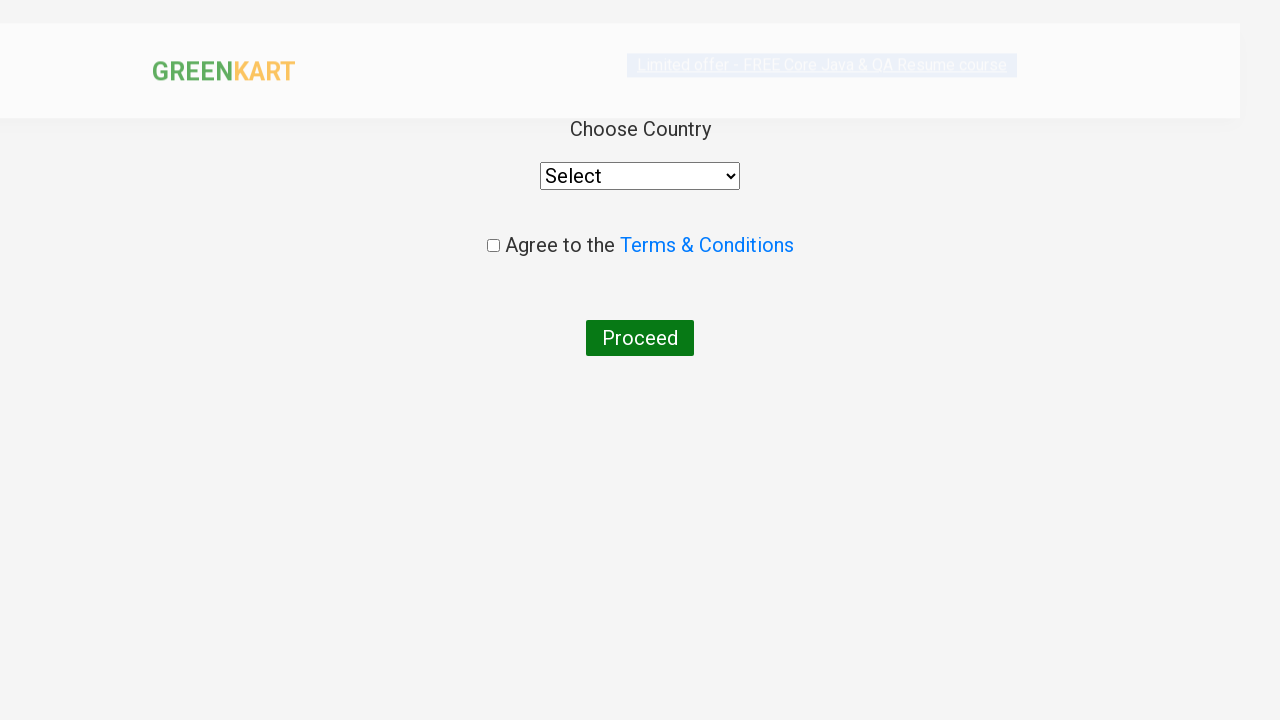

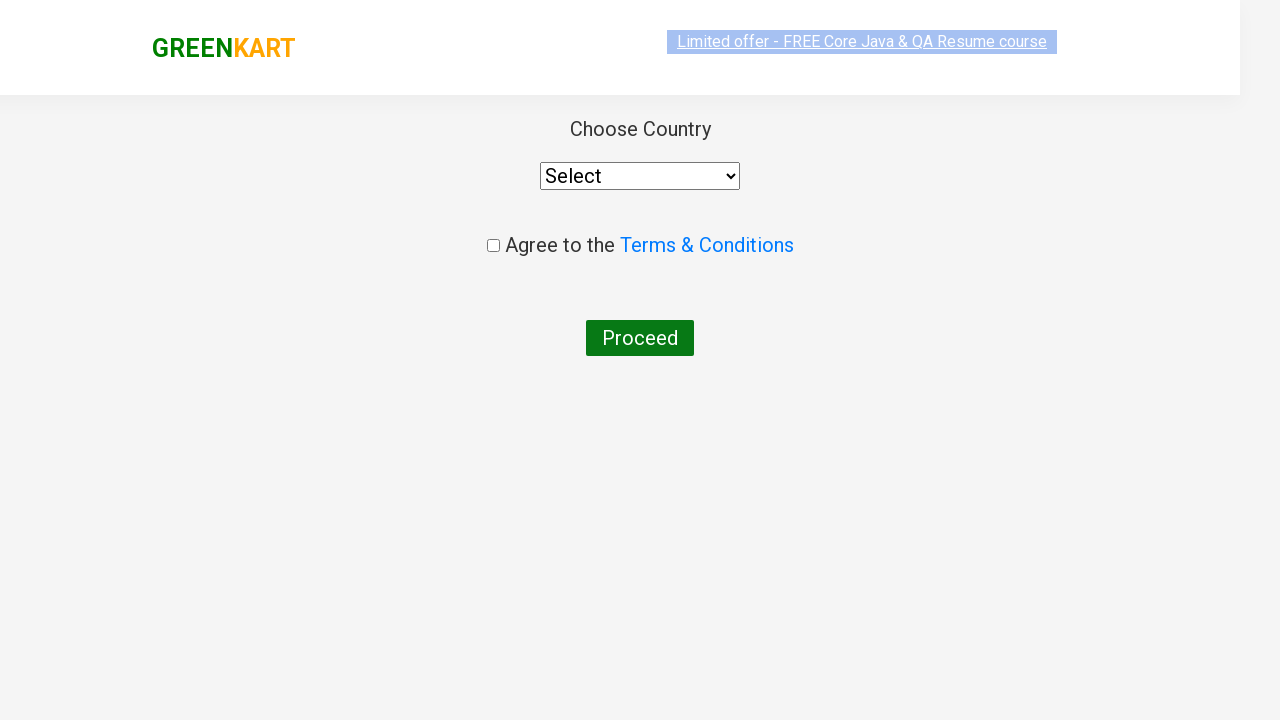